Tests handling popup windows using concurrent approach with Promise.all pattern - opens new window, verifies URL, fills form in new window, then switches back to original page

Starting URL: https://leafground.com/window.xhtml

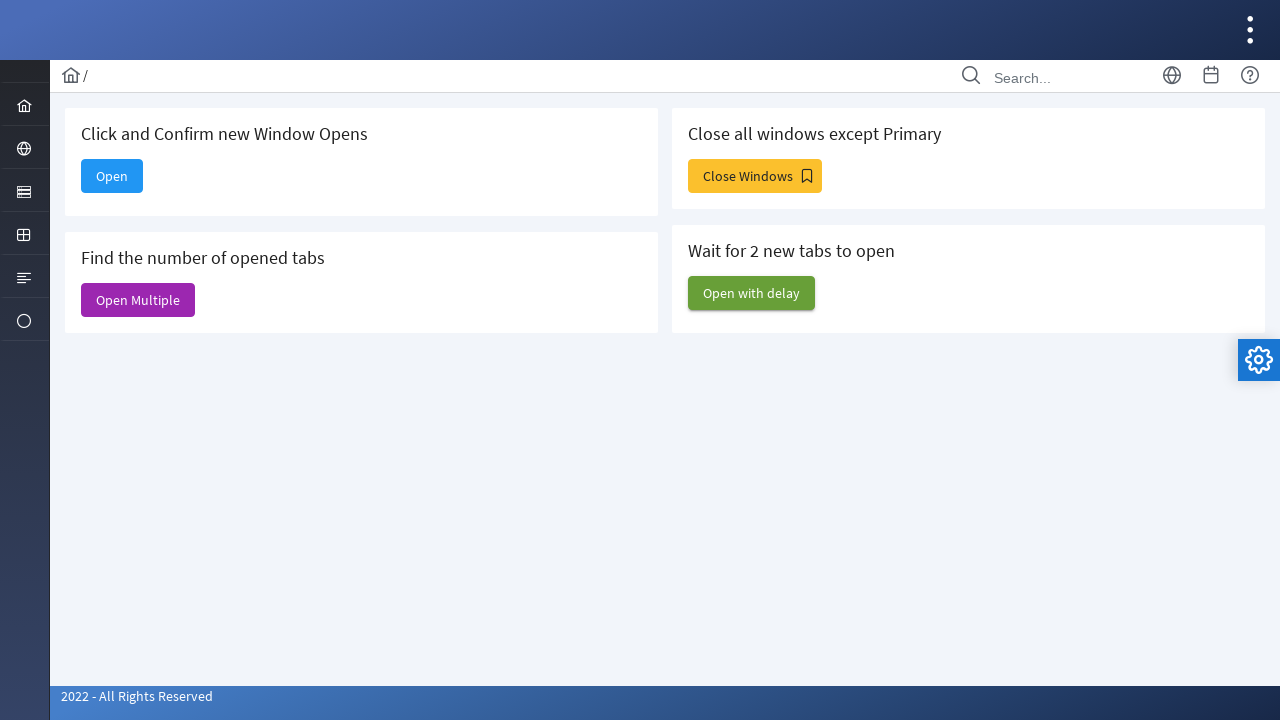

Clicked 'Open' button to trigger new window at (112, 176) on internal:text="Open"s
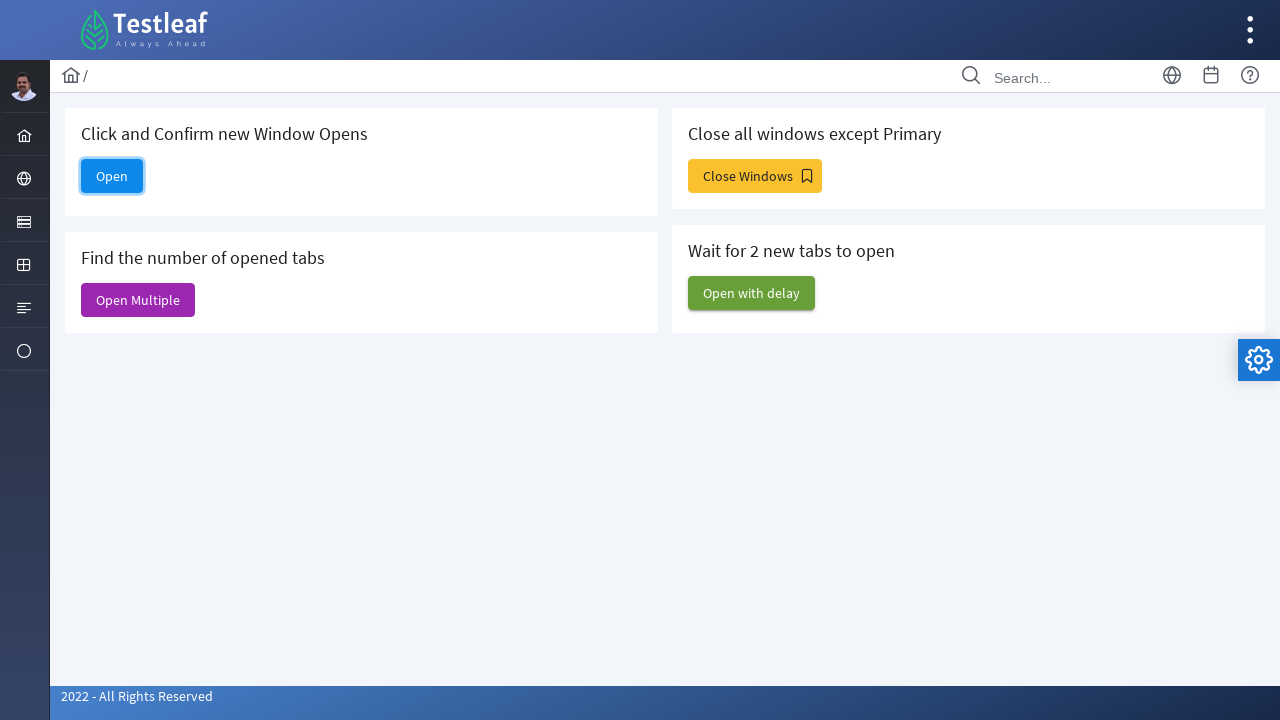

New window opened and captured
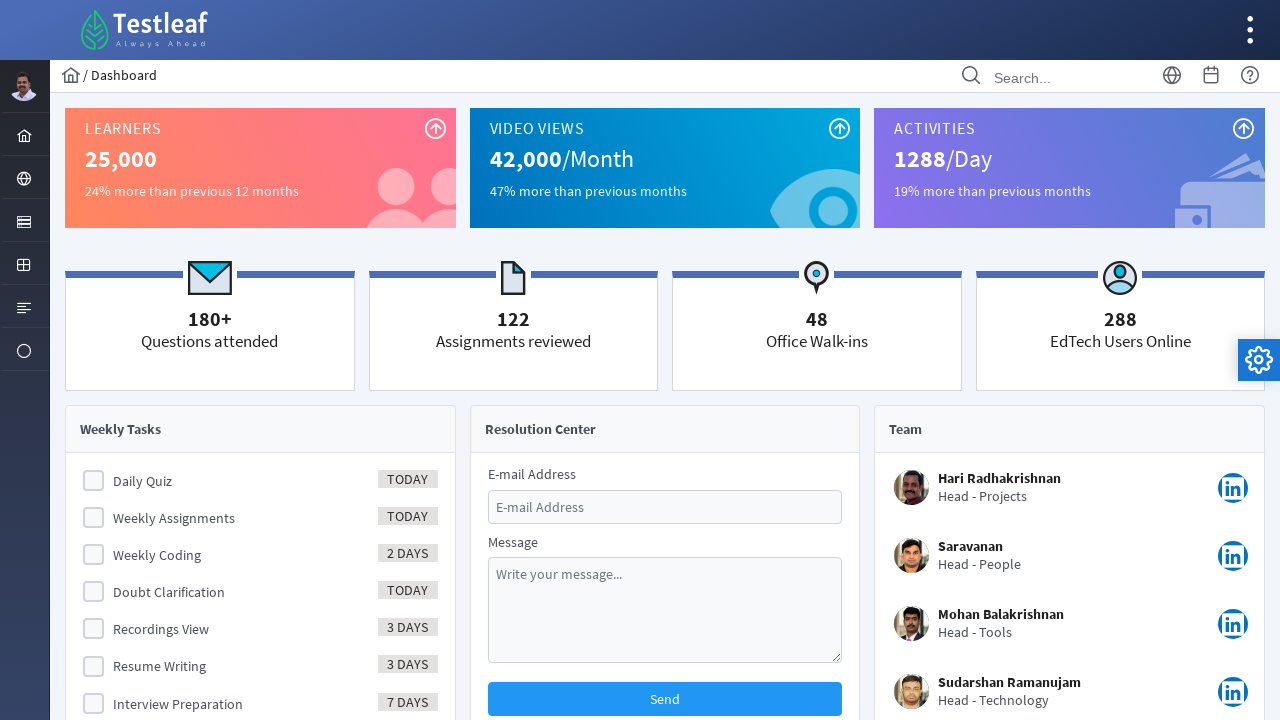

New window loaded with dashboard URL
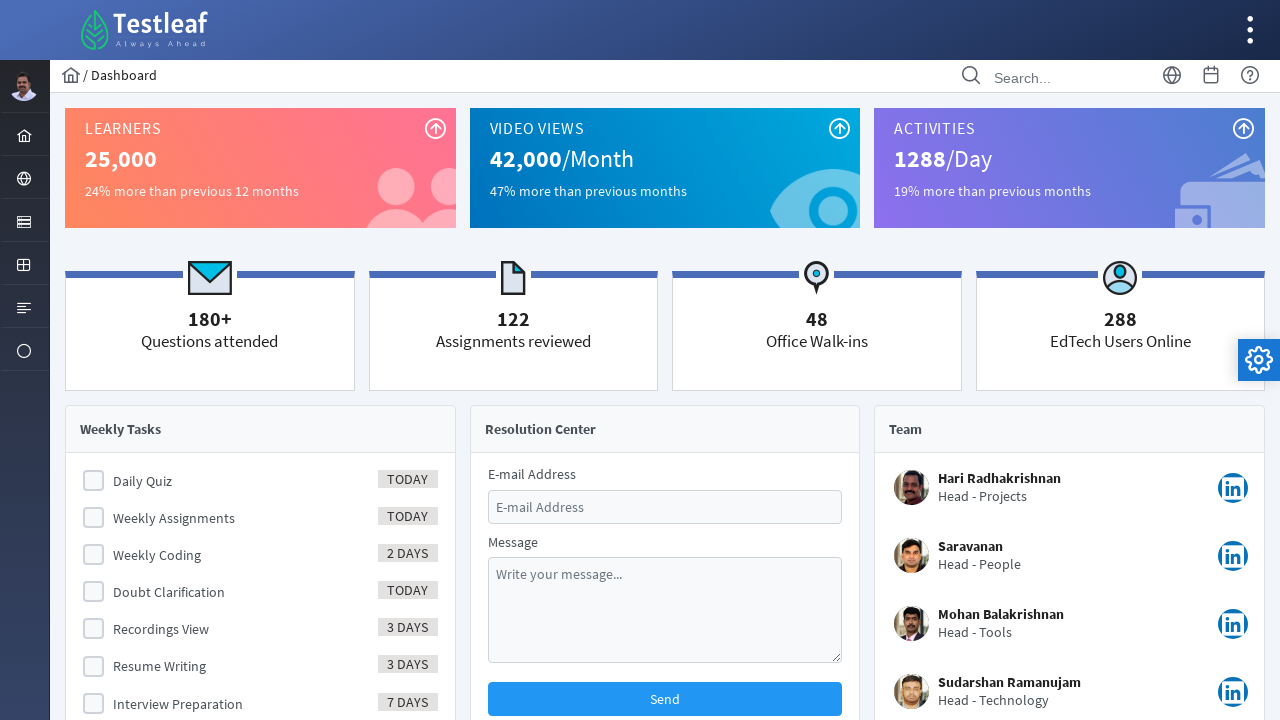

Filled email field with 'rr7@gmail.com' in new window on #email
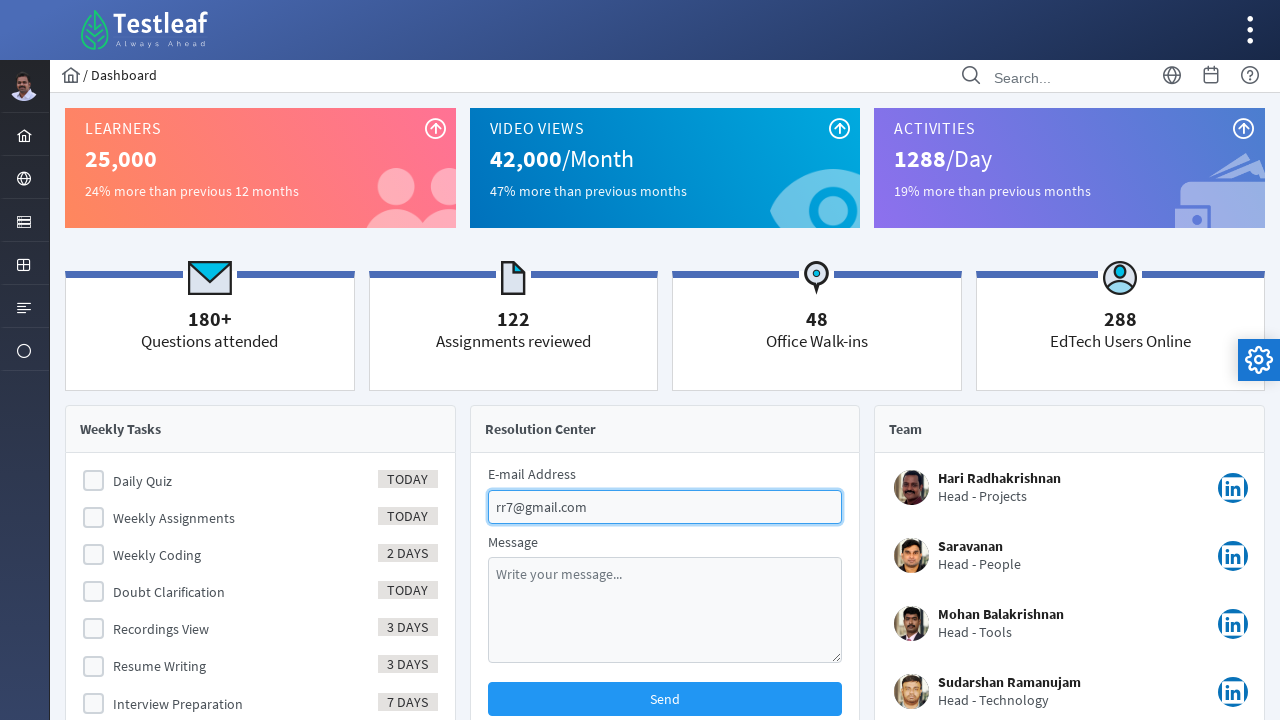

Switched back to original page
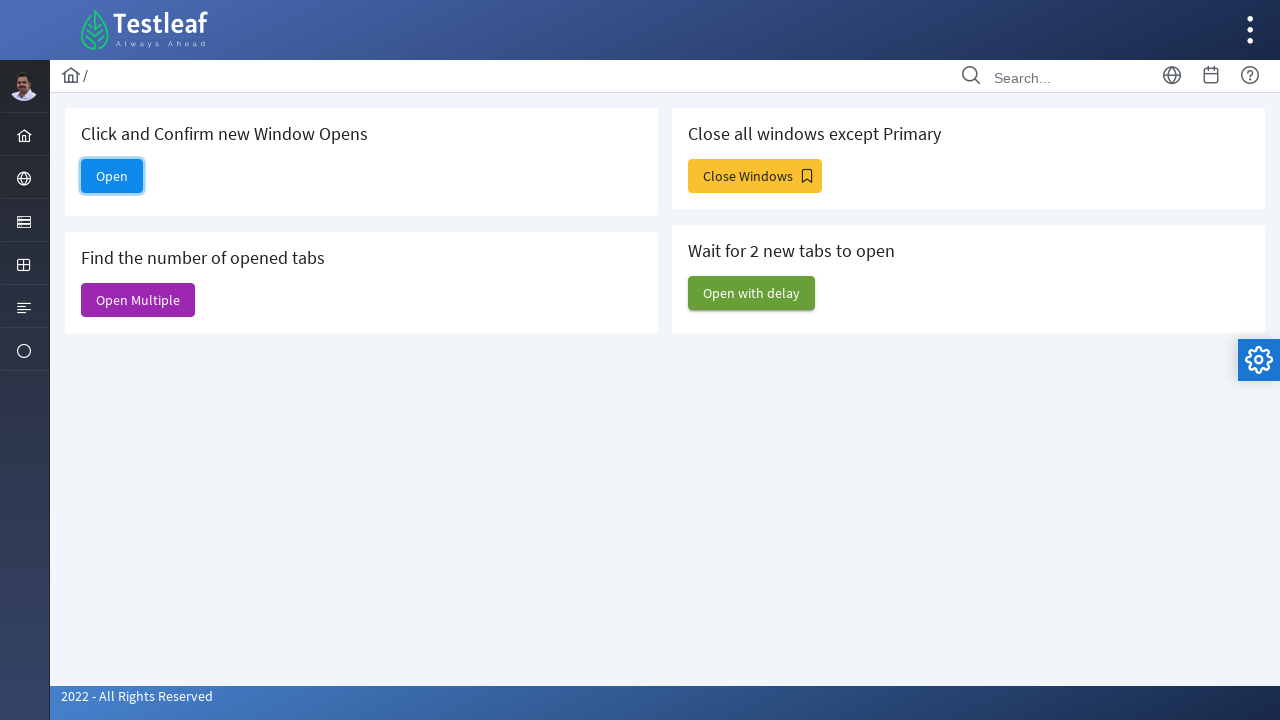

Clicked home icon on original page at (24, 136) on xpath=//i[@class='pi pi-home layout-menuitem-icon']
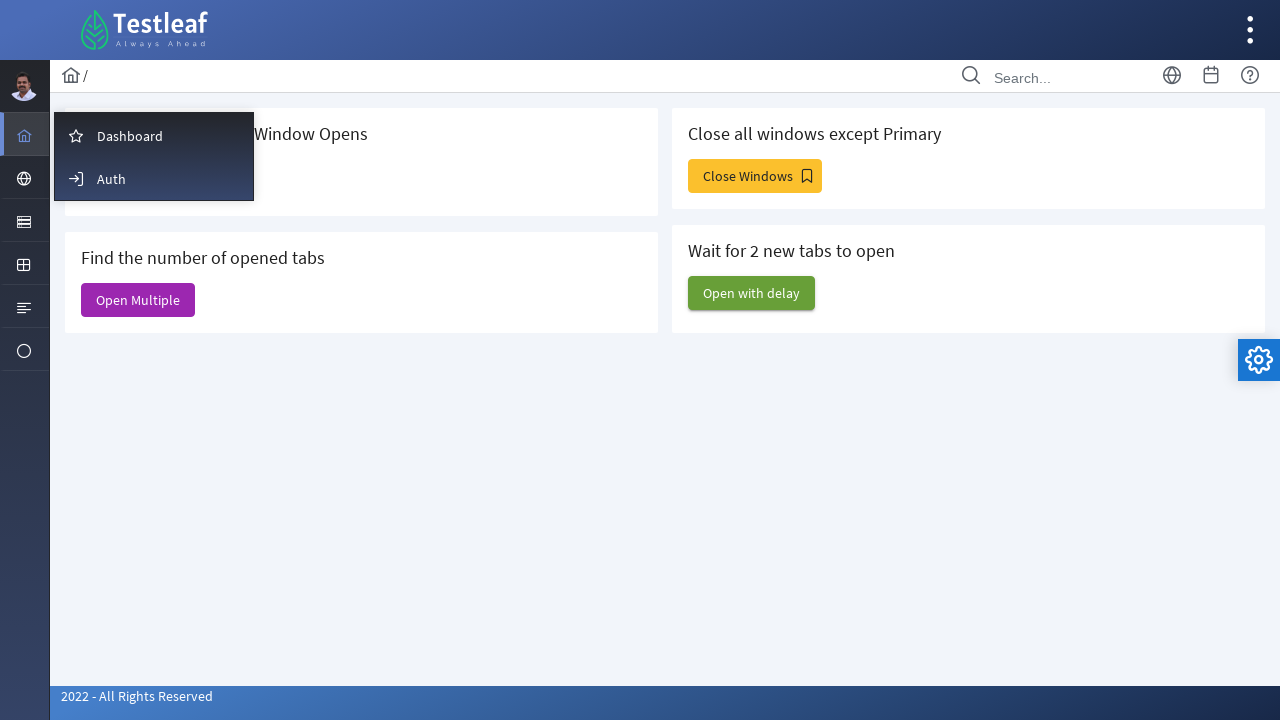

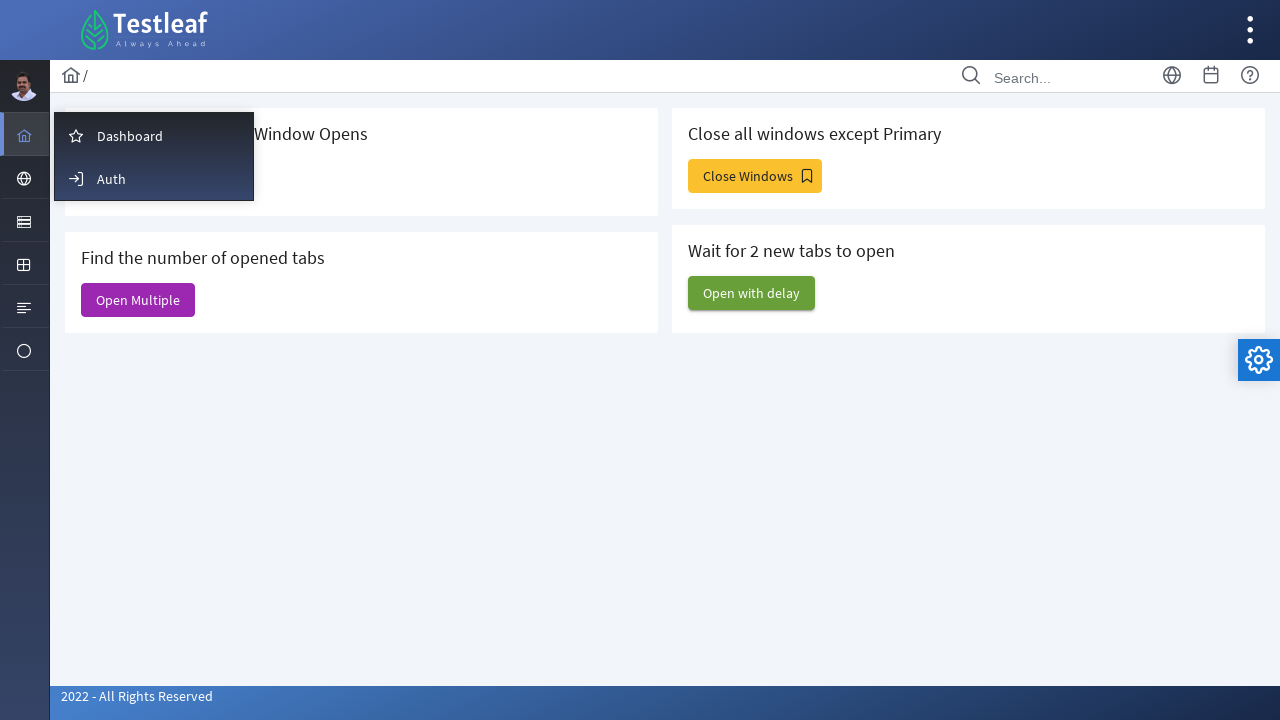